Tests dropdown functionality on a practice website by opening a passenger selector dropdown, incrementing the adult count, and closing the dropdown.

Starting URL: https://rahulshettyacademy.com/dropdownsPractise/

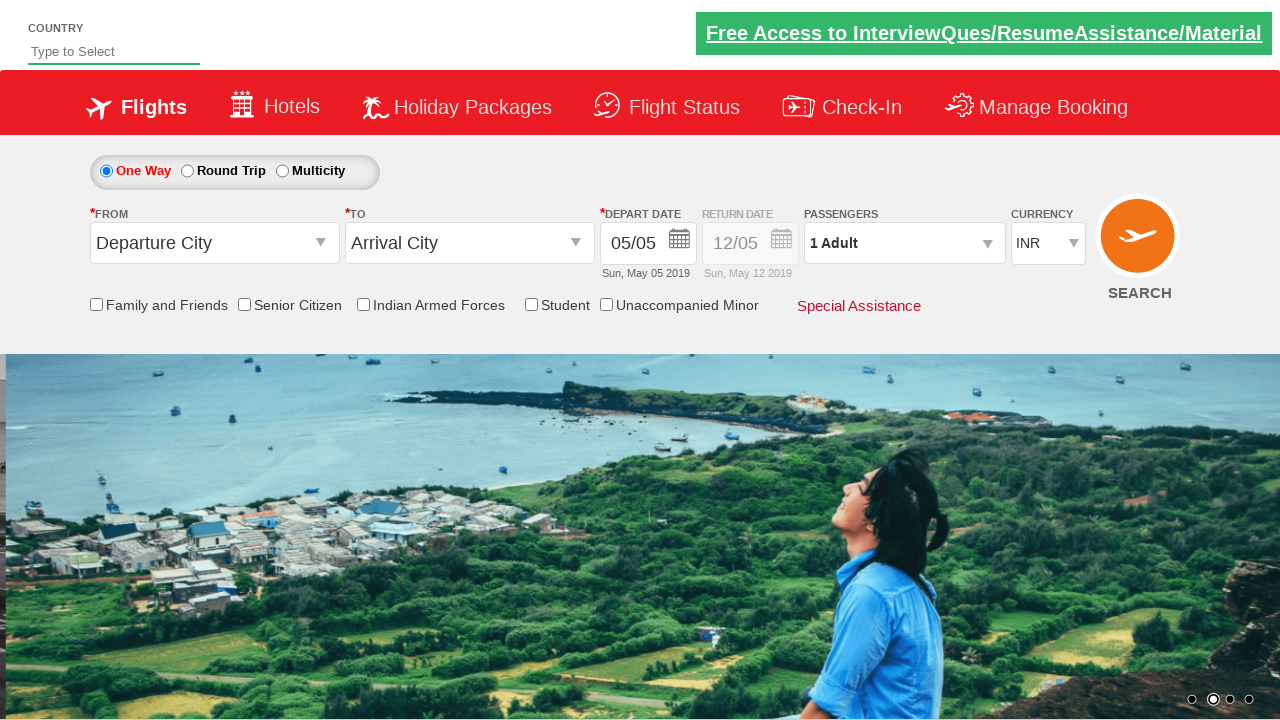

Clicked passenger info dropdown to open it at (904, 243) on #divpaxinfo
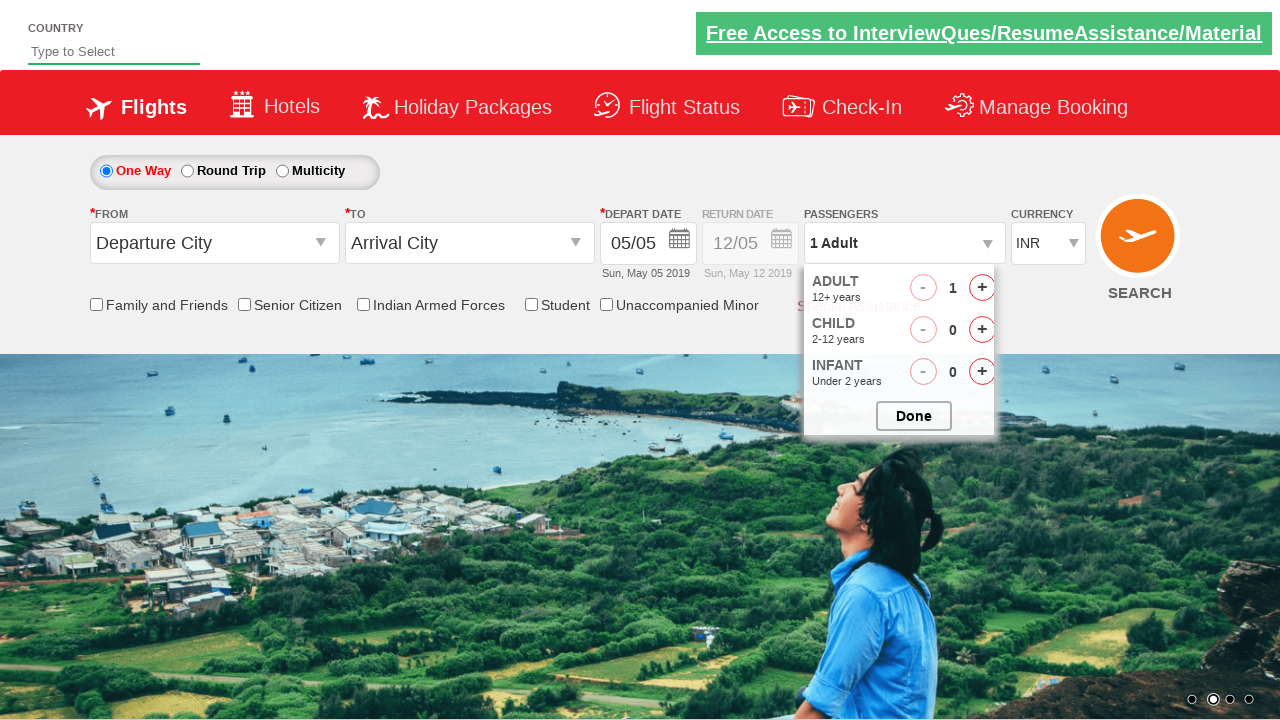

Waited for adult increment button to be visible
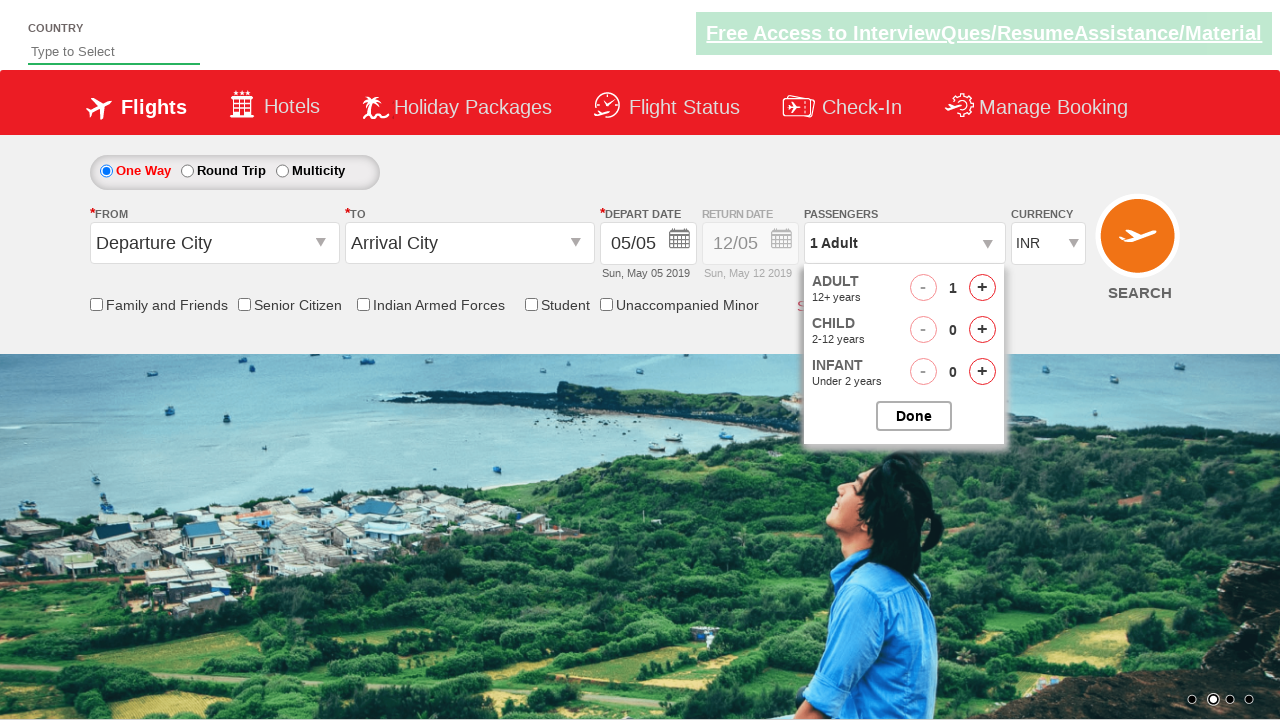

Clicked adult increment button to increase adult count at (982, 288) on #hrefIncAdt
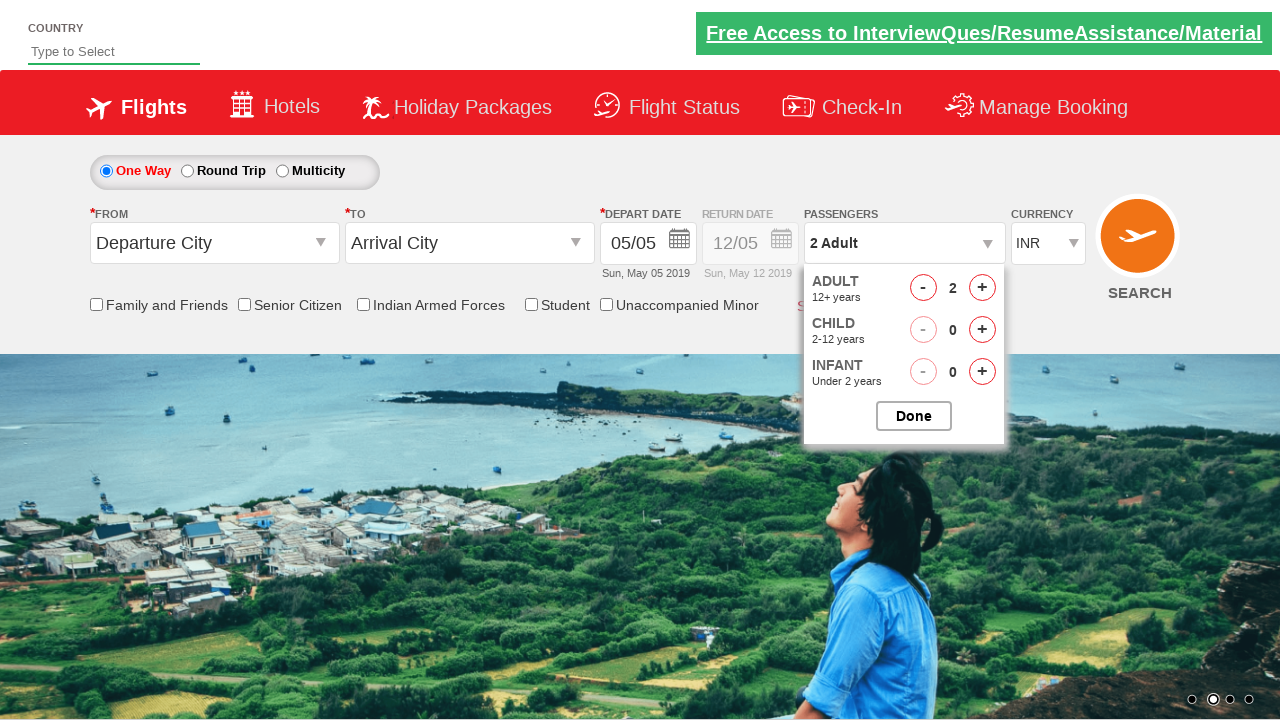

Clicked button to close passenger options dropdown at (914, 416) on #btnclosepaxoption
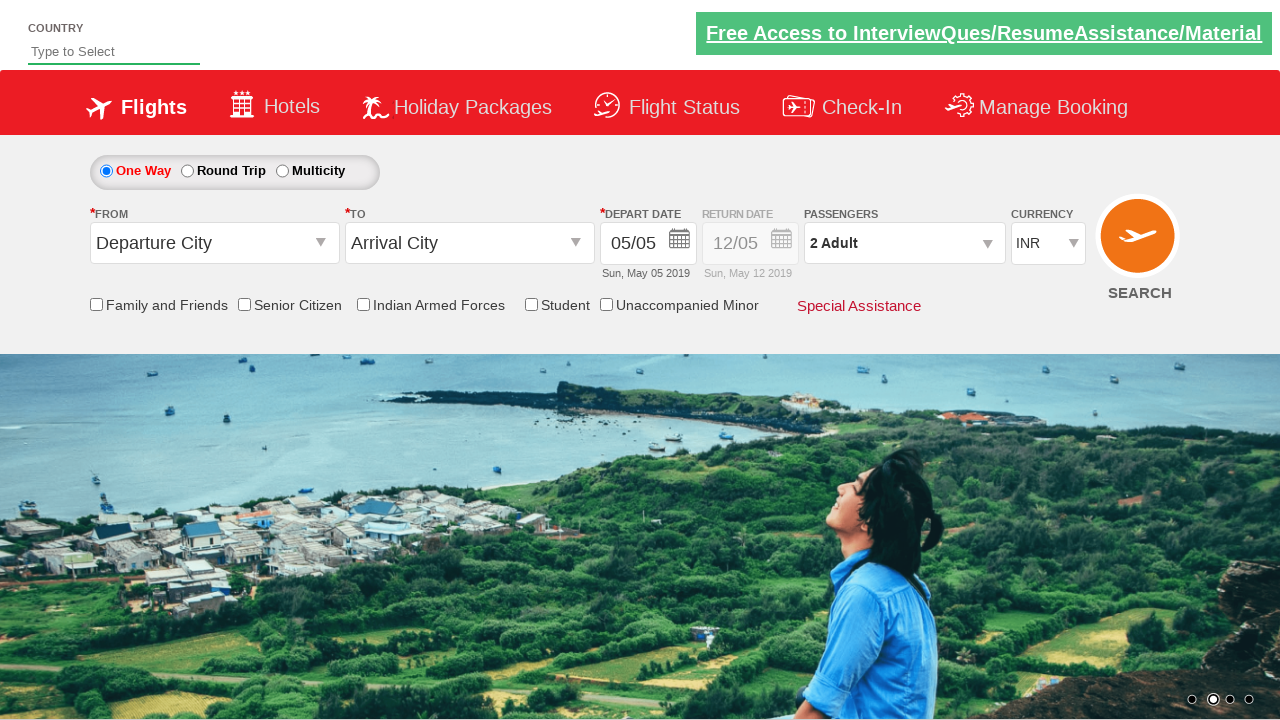

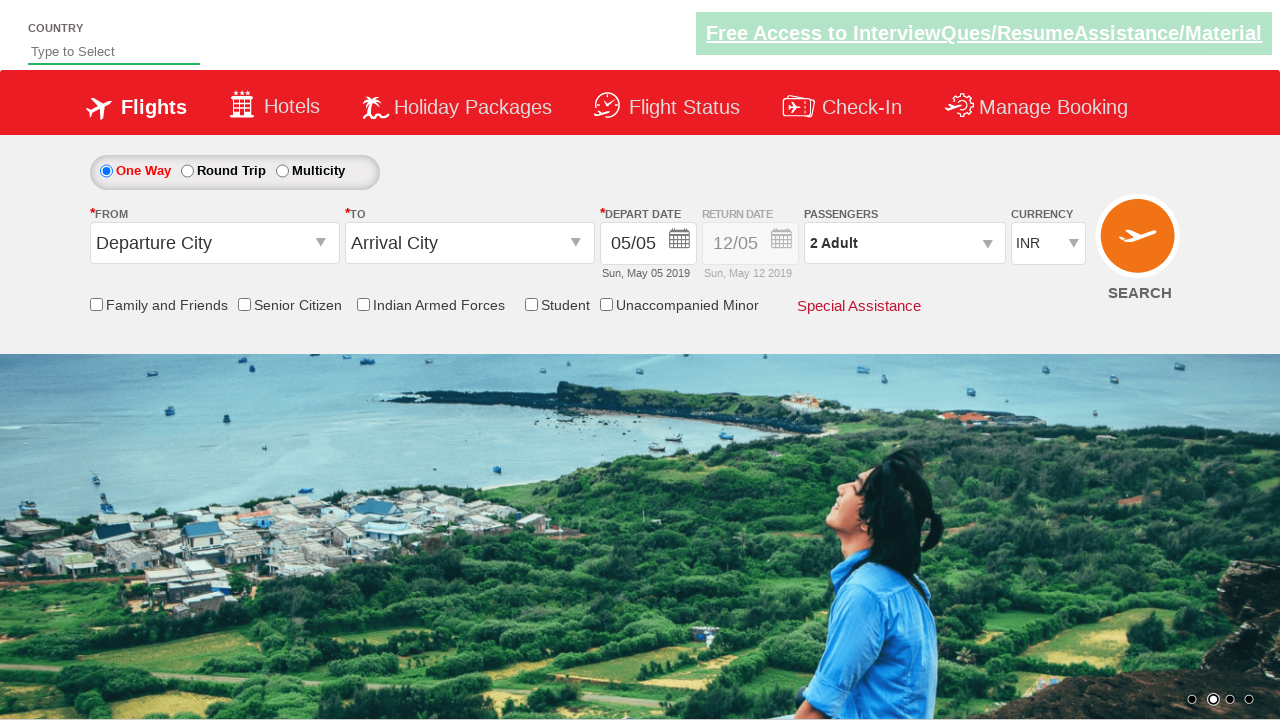